Tests the GitHub homepage by entering text into the hero signup email field and verifying the input value was correctly entered.

Starting URL: https://github.com/

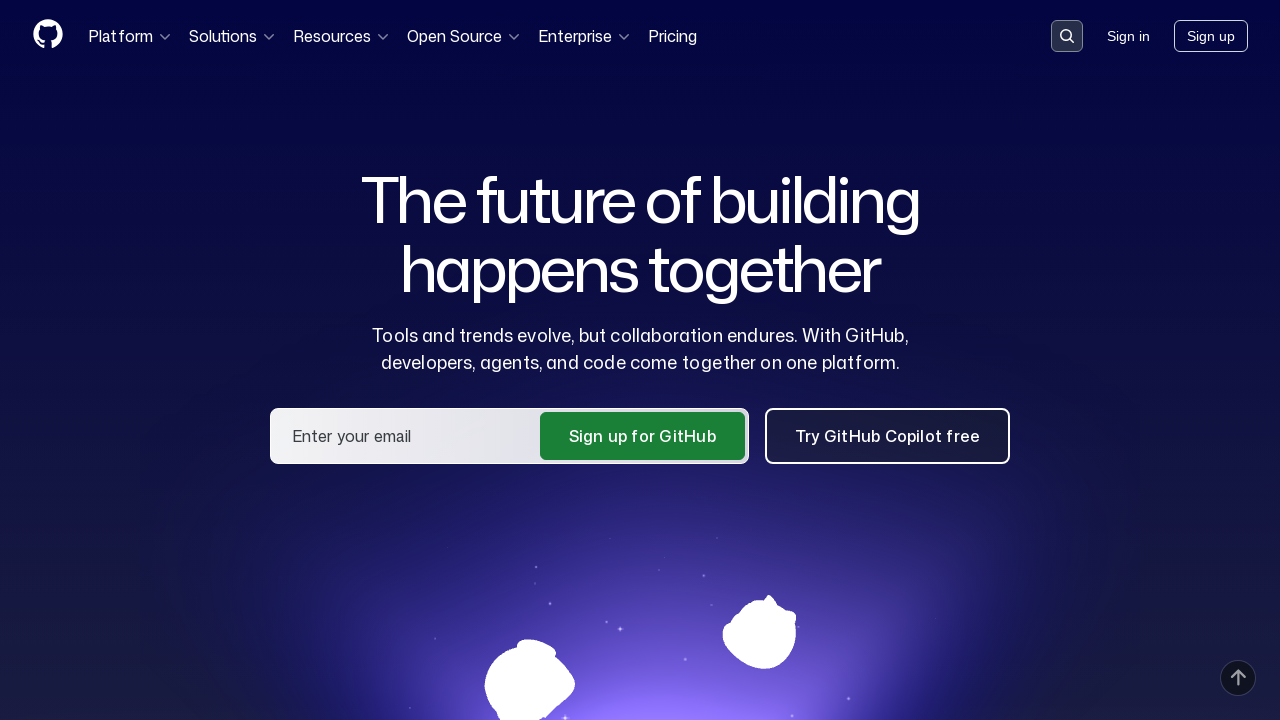

Filled hero signup email field with 'testuser2024@example.com' on #hero_user_email
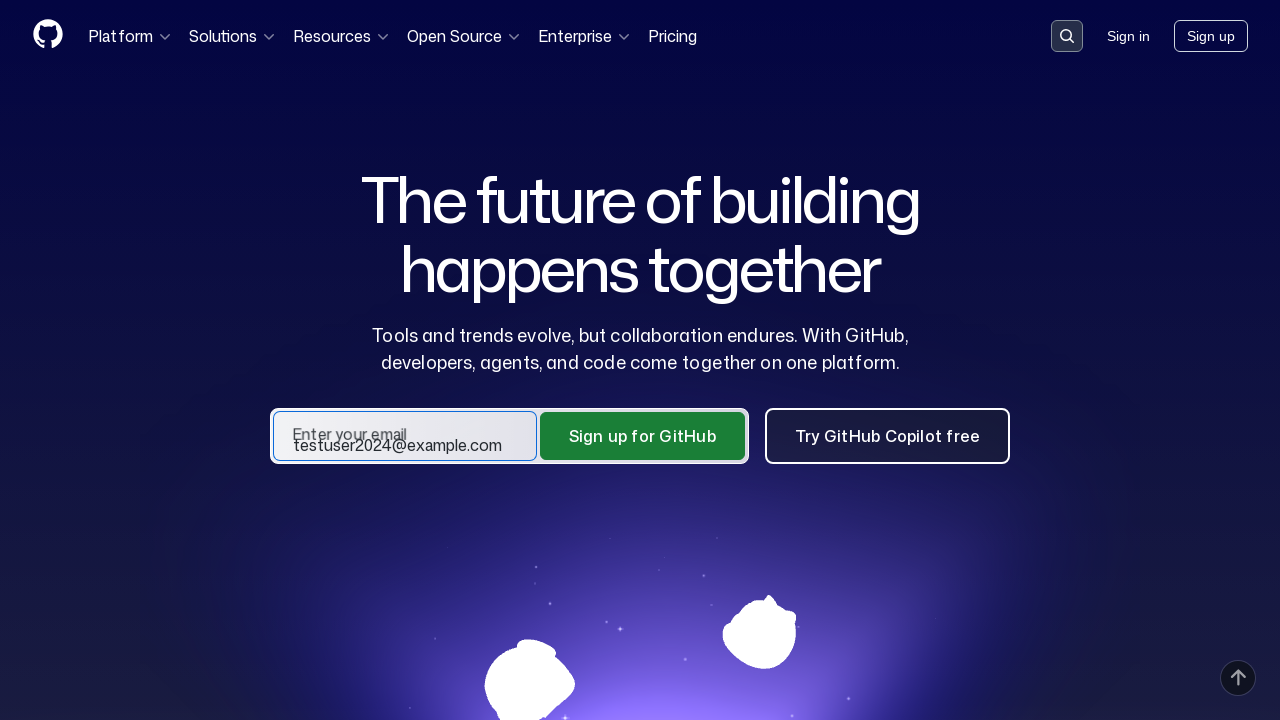

Verified email input value matches 'testuser2024@example.com'
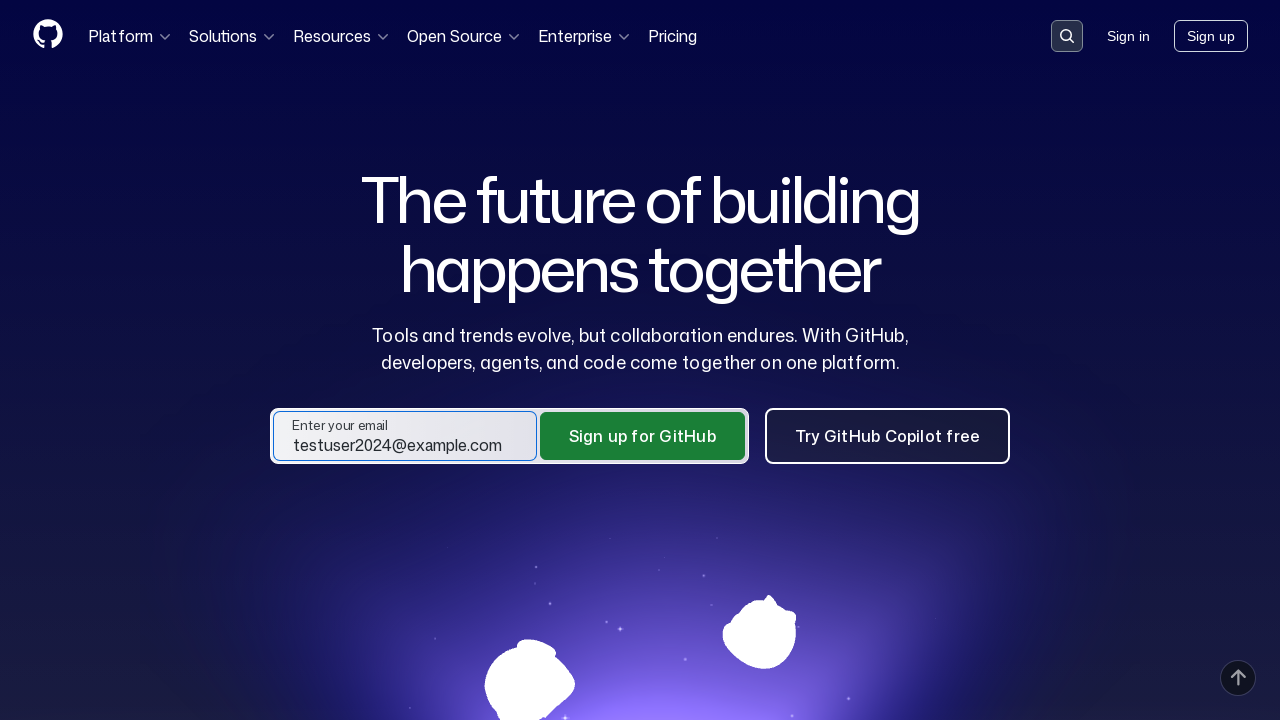

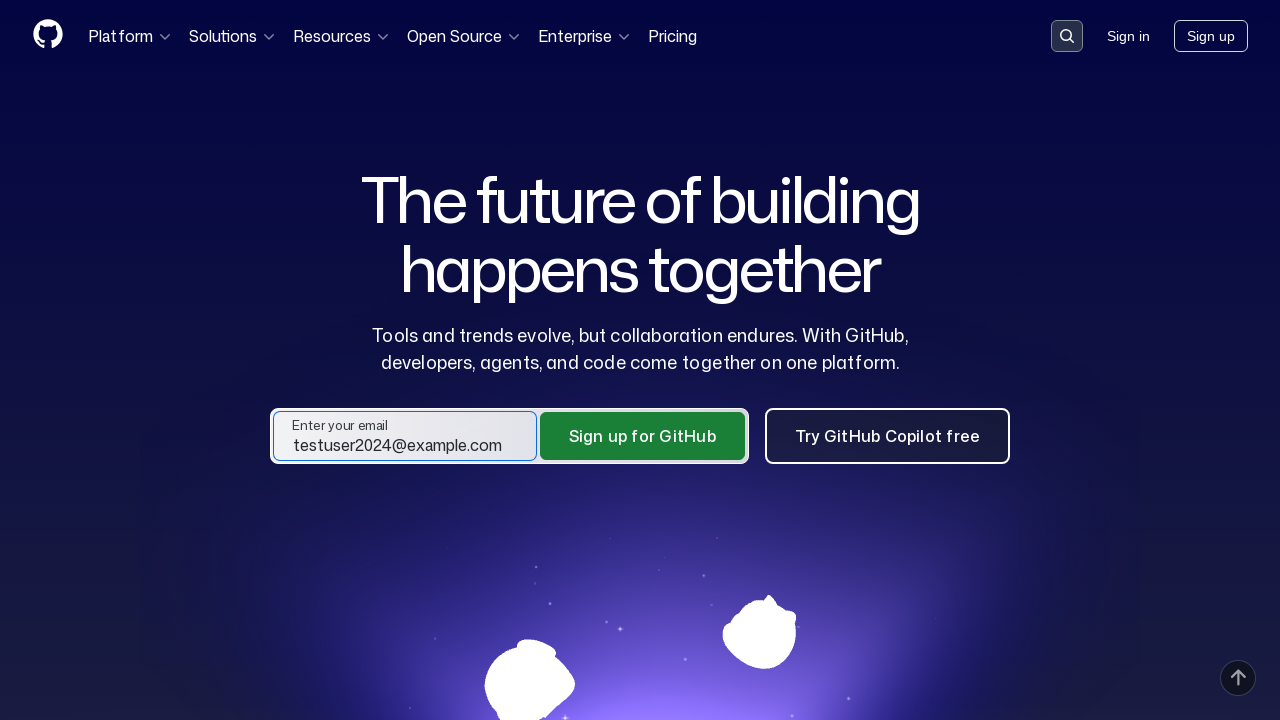